Tests the Checkers game by selecting an orange piece and making a move (either left or right direction), then verifying the page title and header

Starting URL: https://www.gamesforthebrain.com/game/checkers/

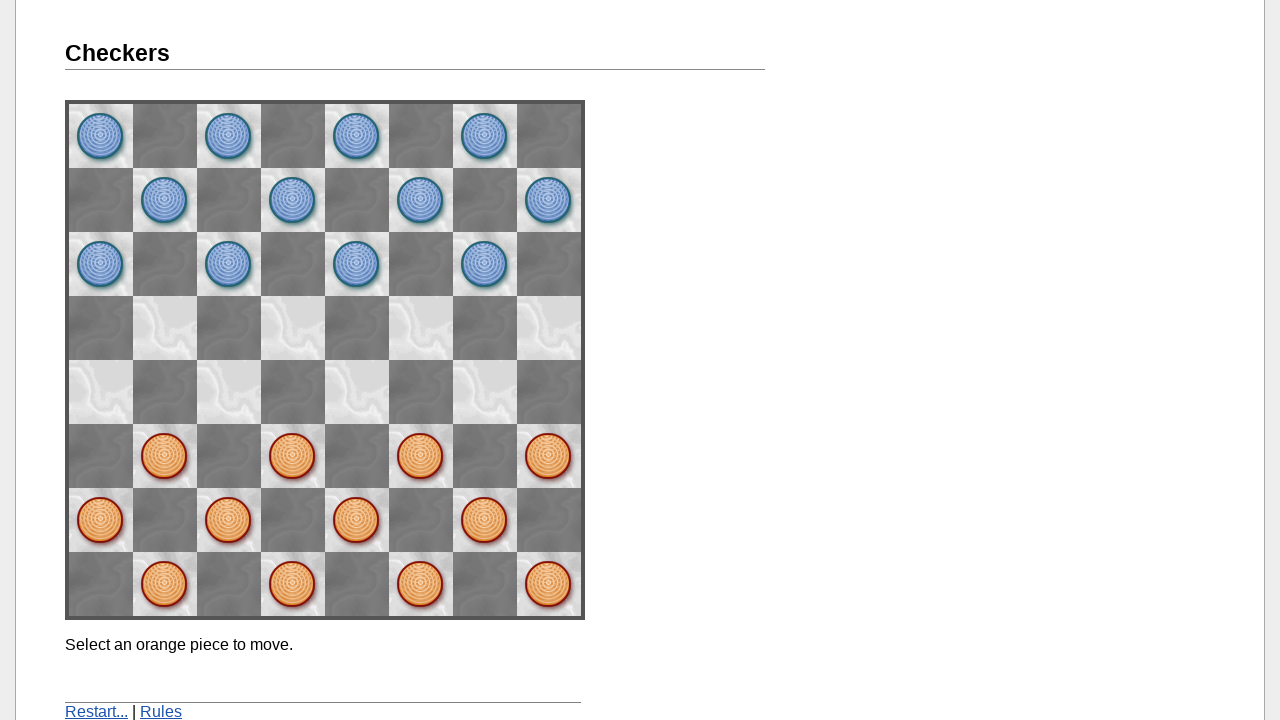

Waited for game header to load
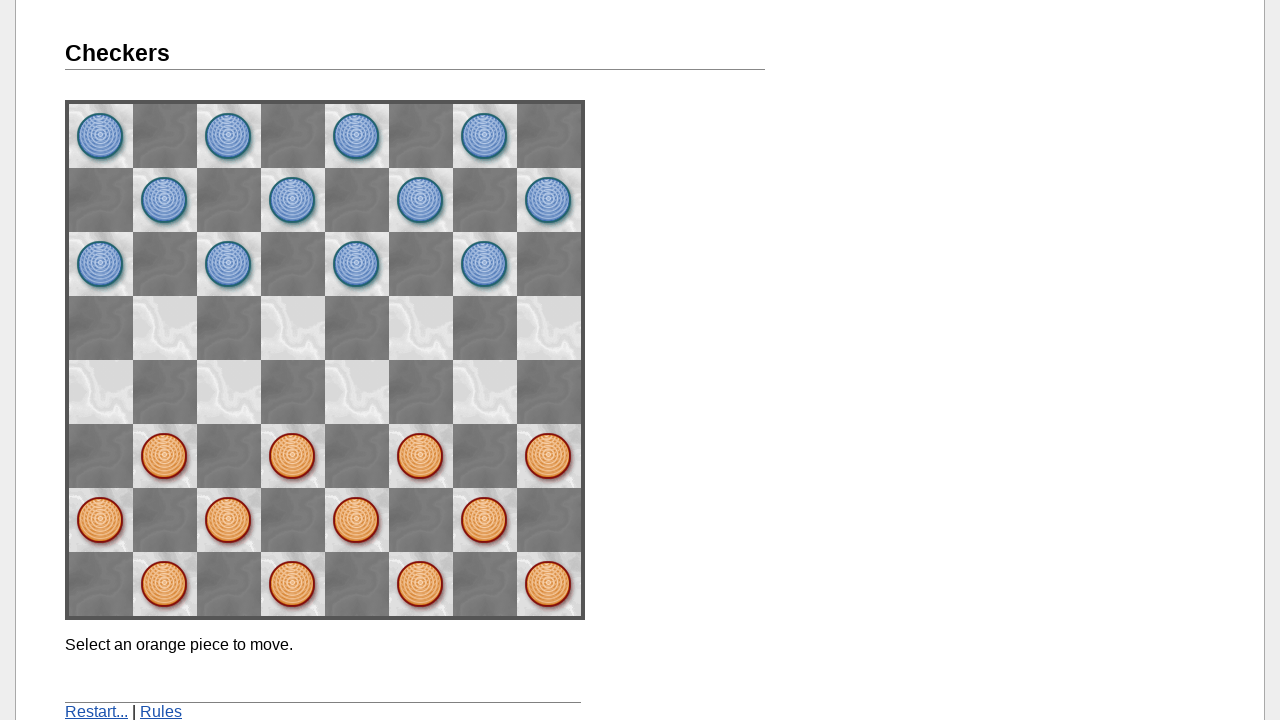

Retrieved header text content
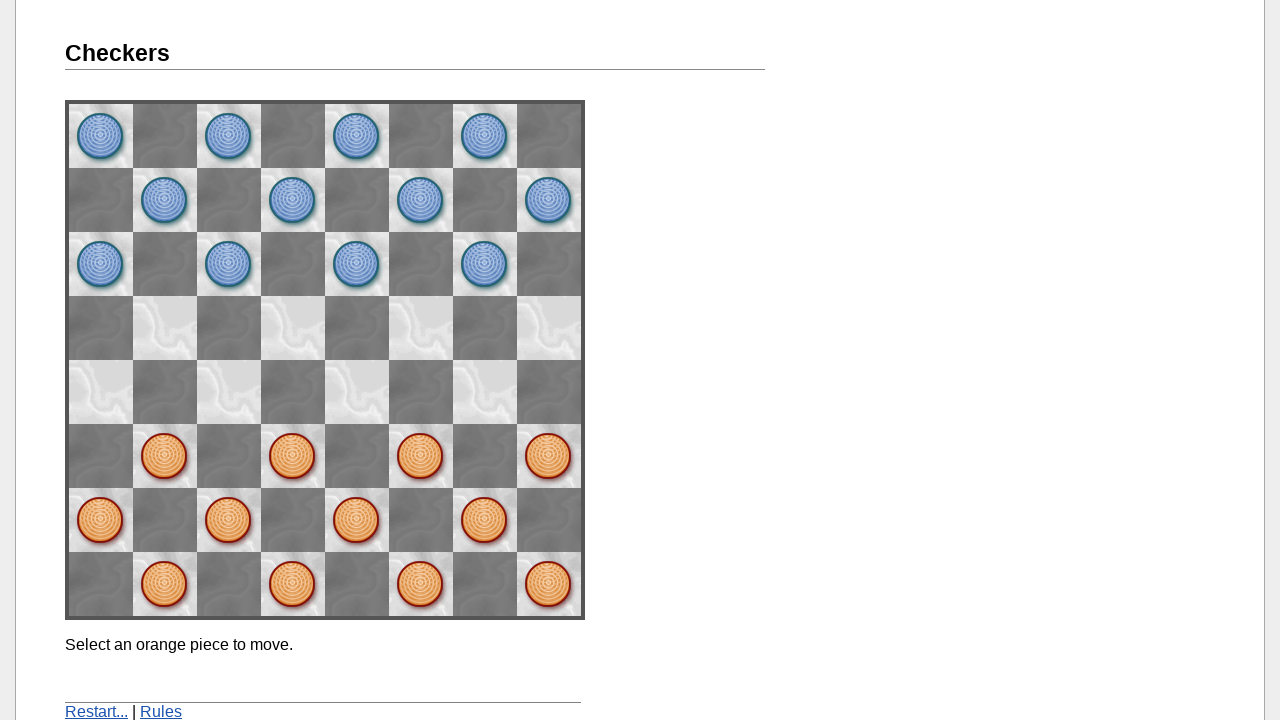

Verified header text is 'Checkers'
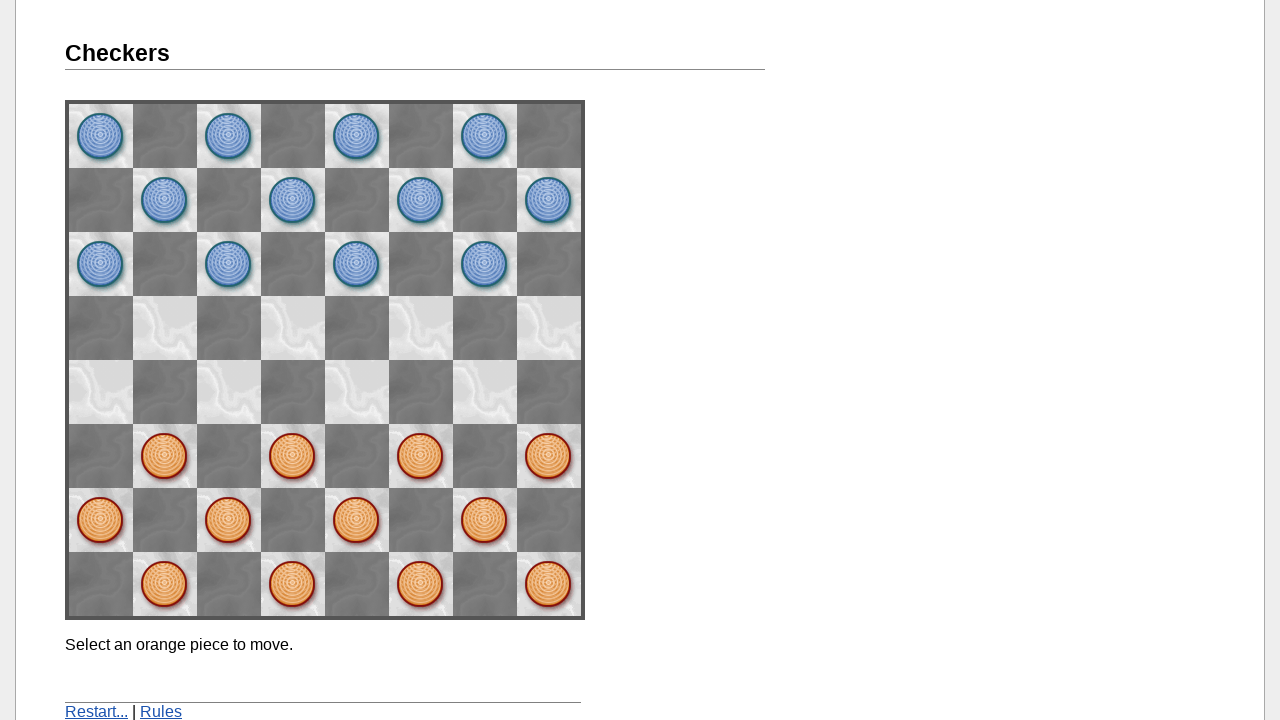

Located orange piece at position 22
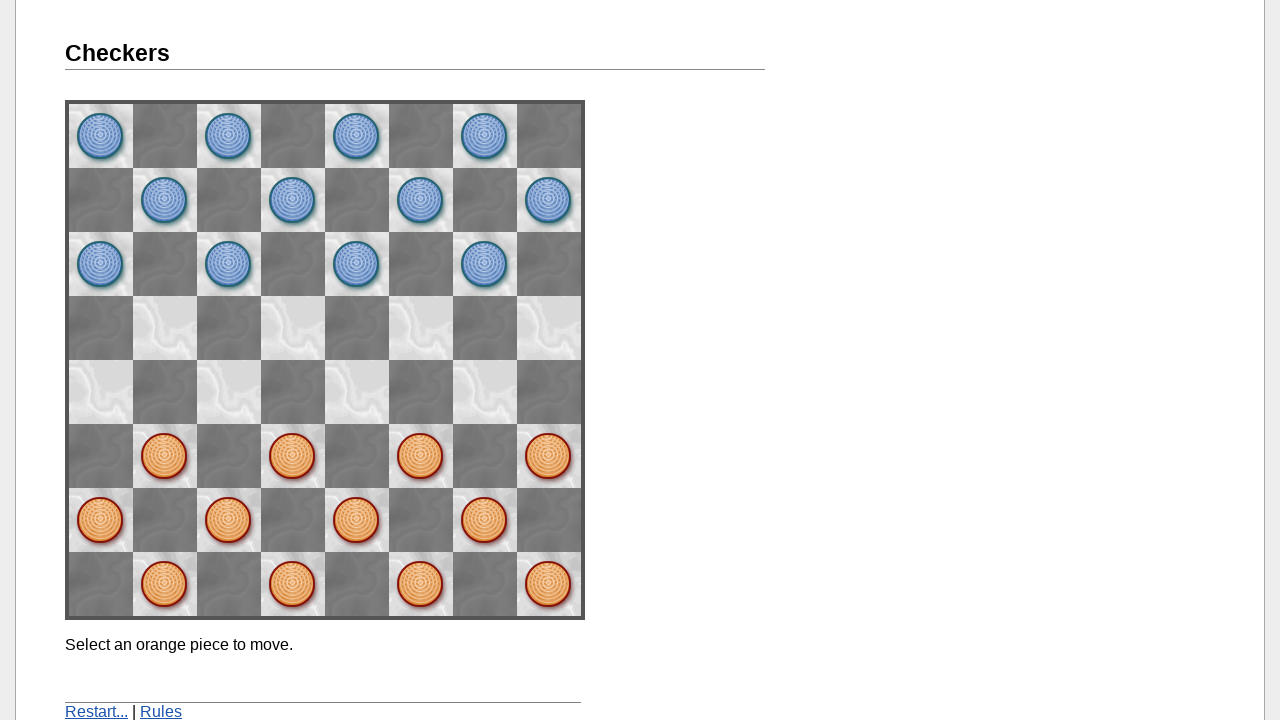

Clicked on orange piece at position 22 at (421, 456) on [name='space22']
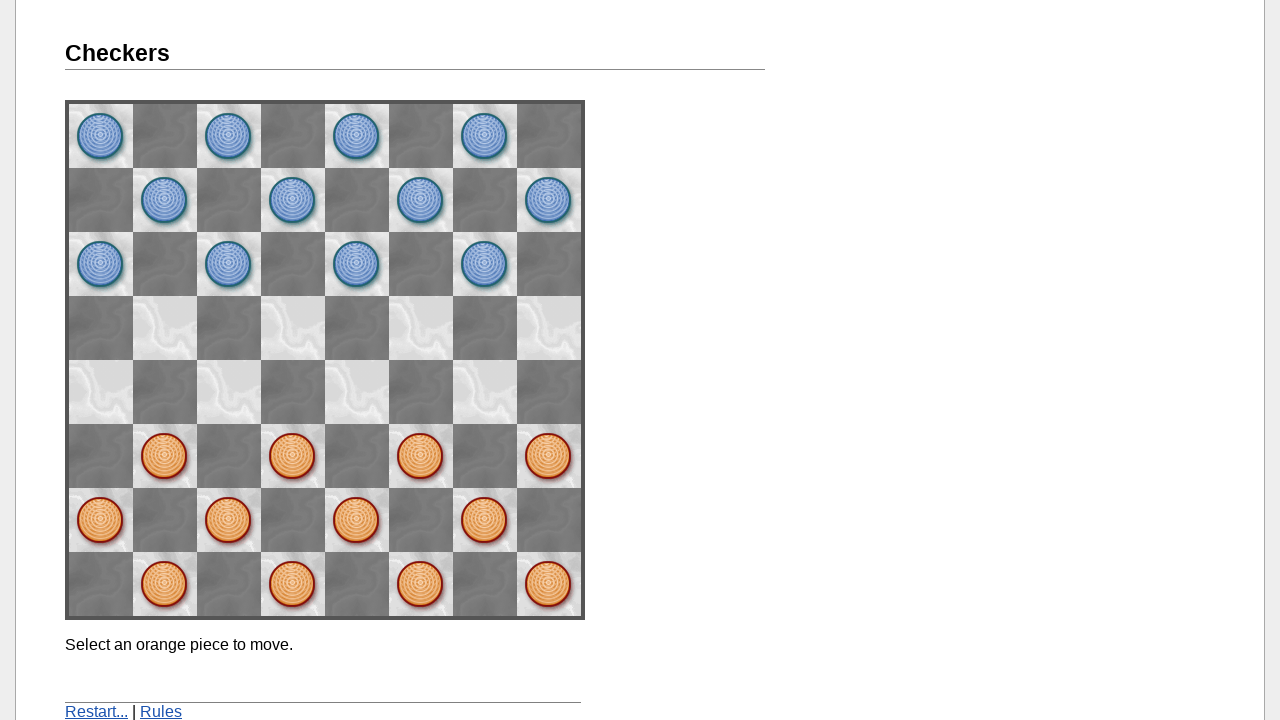

Calculated landing position 33 for left move
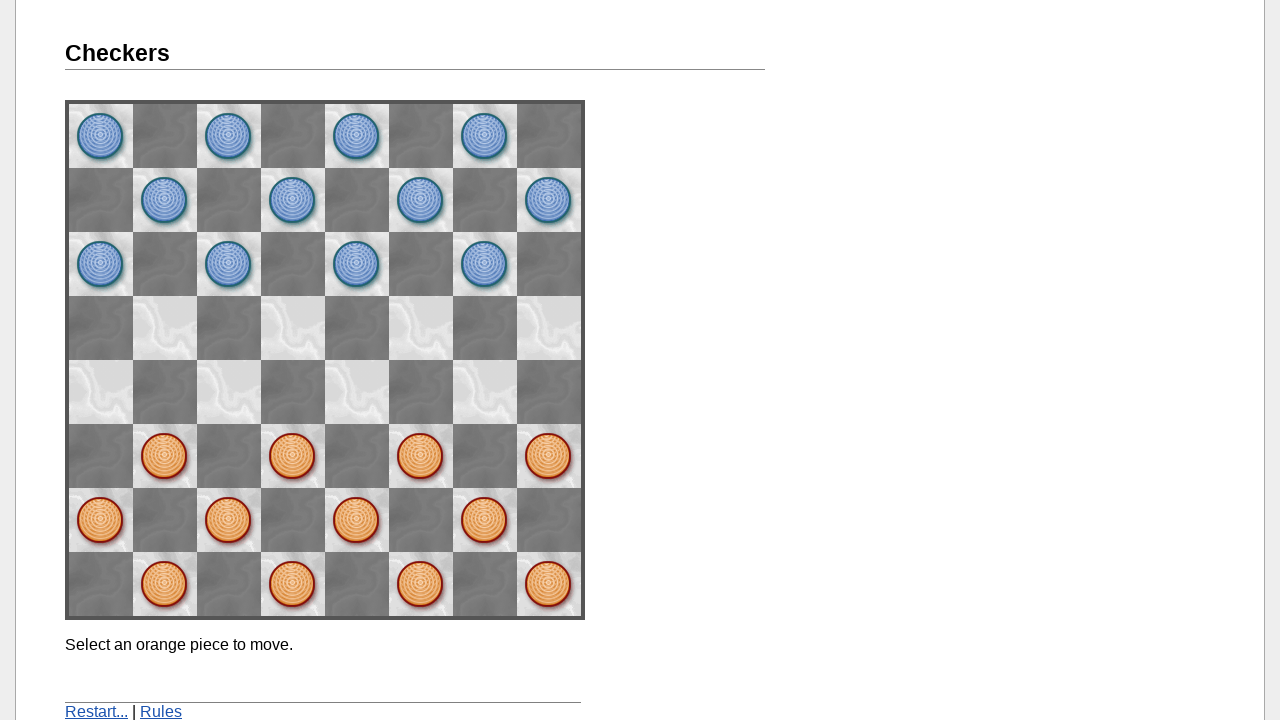

Clicked landing position 33 to complete move at (357, 392) on [name='space33']
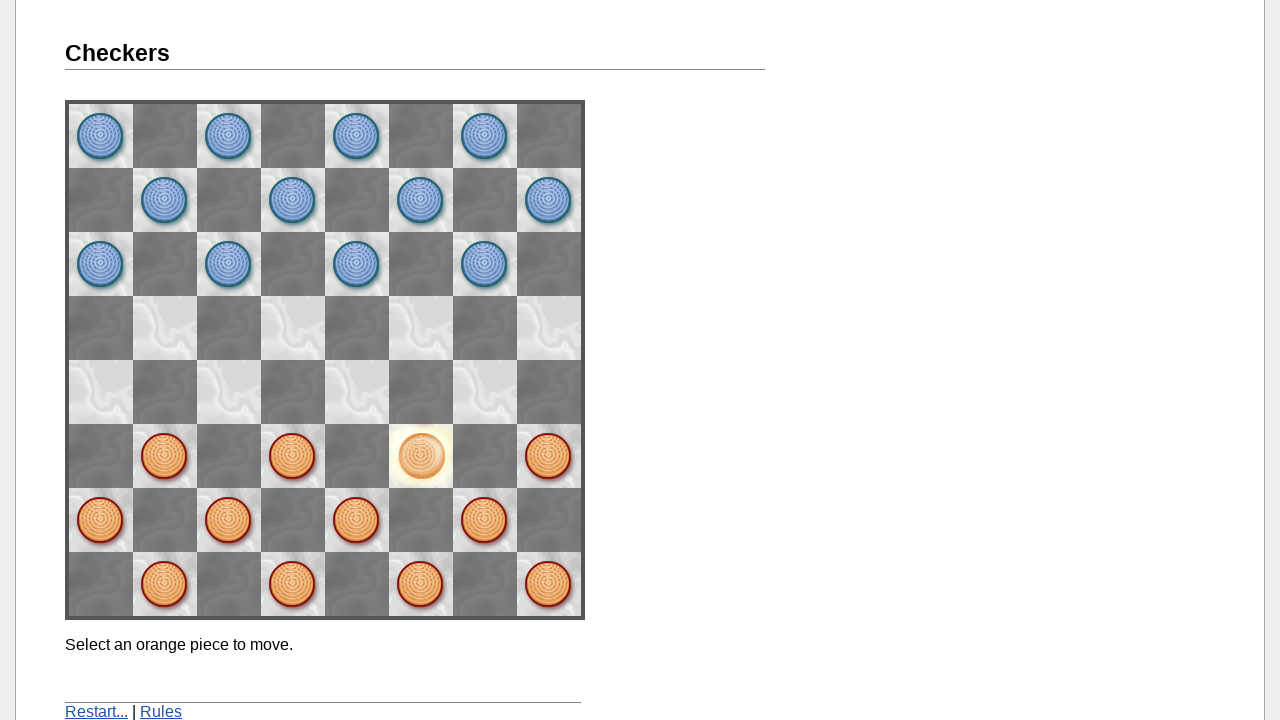

Waited for game message element to appear
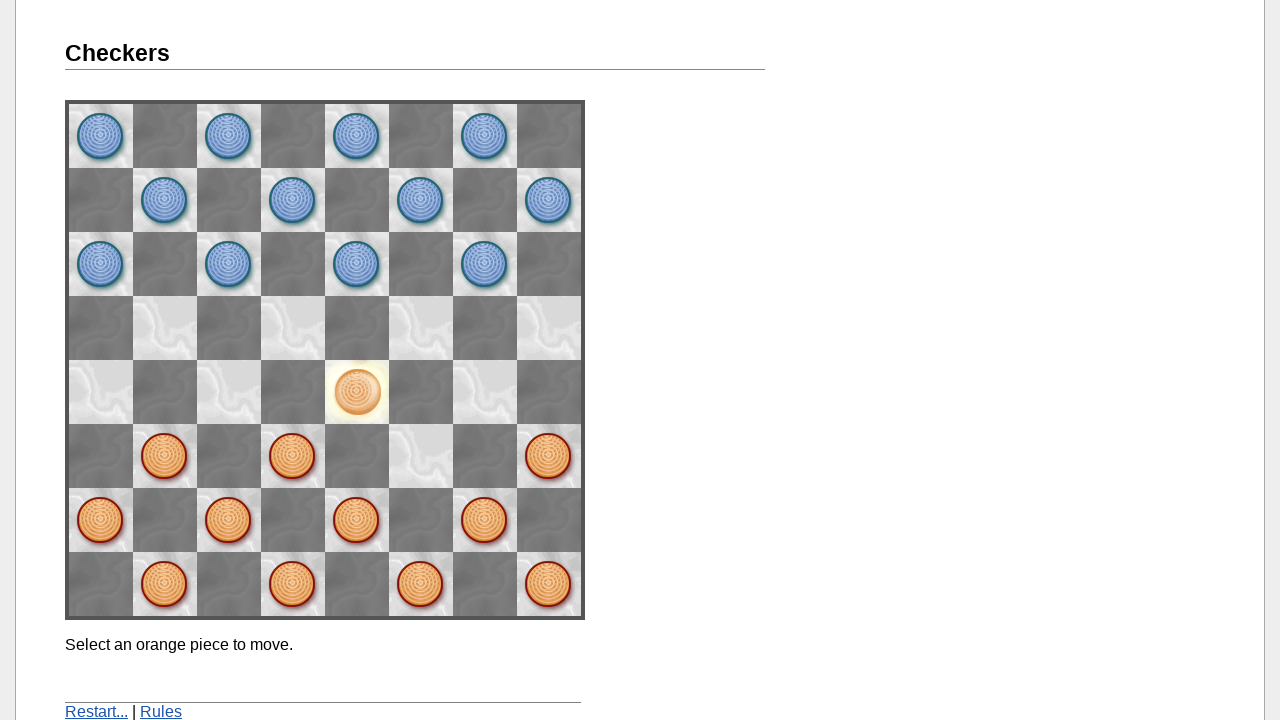

Verified page title is 'Checkers - Games for the Brain'
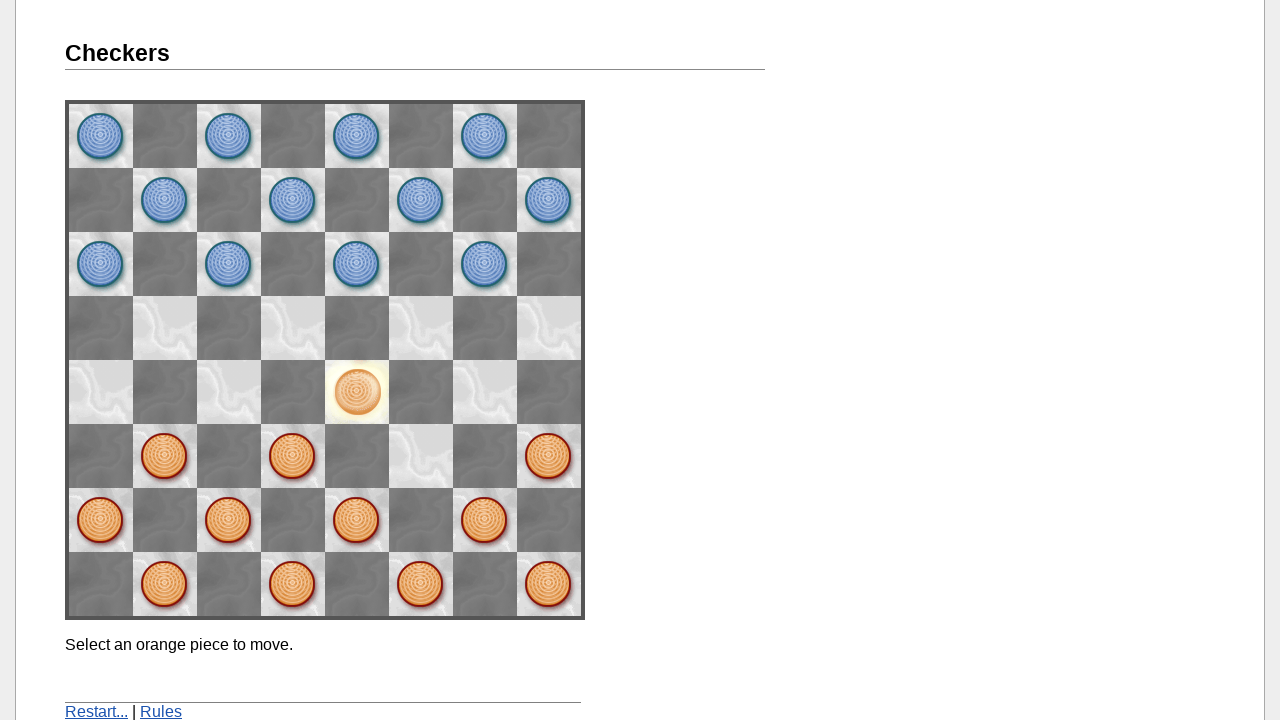

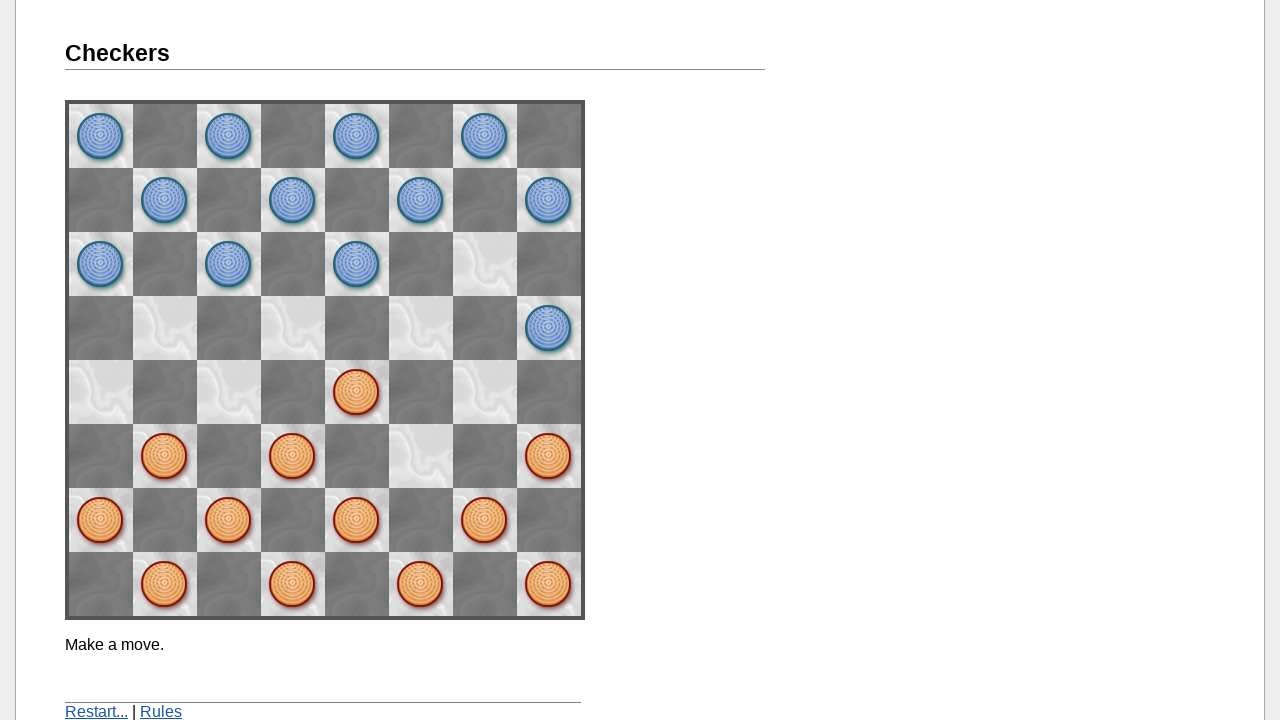